Tests clicking the About link on the disappearing elements page and verifying the page loads

Starting URL: http://the-internet.herokuapp.com/disappearing_elements

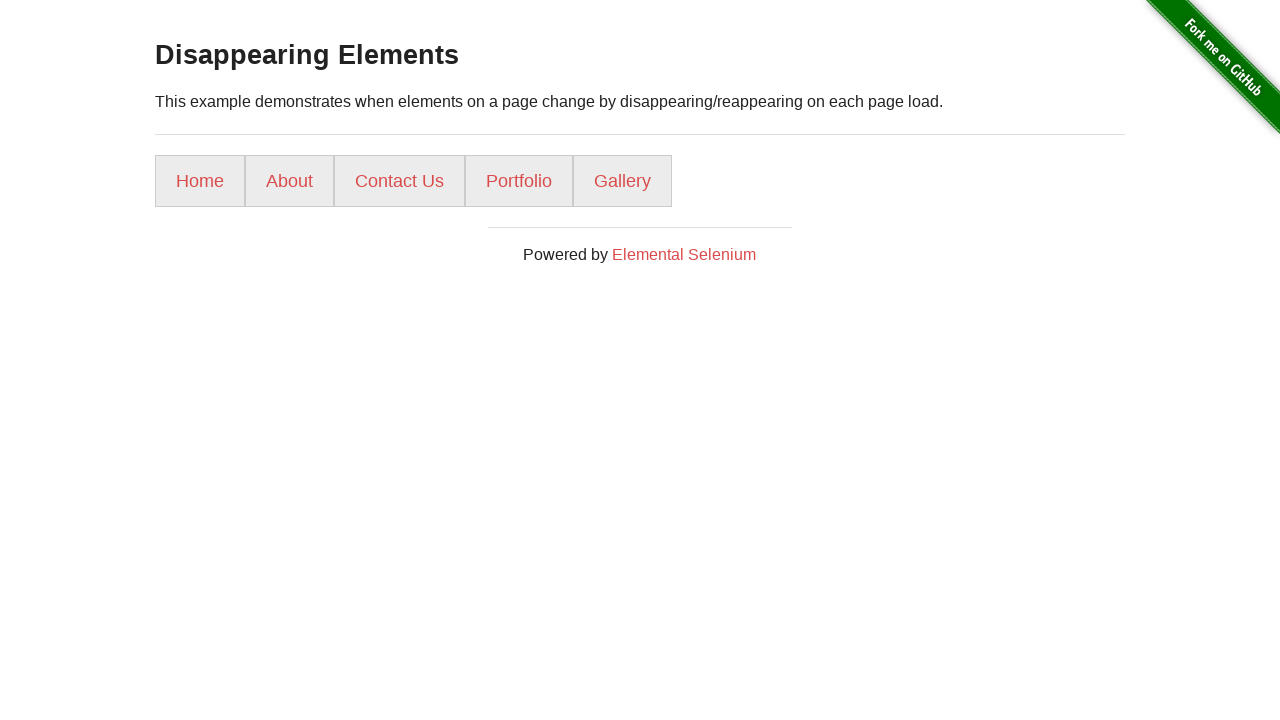

Clicked the About link on disappearing elements page at (290, 181) on a:has-text('About')
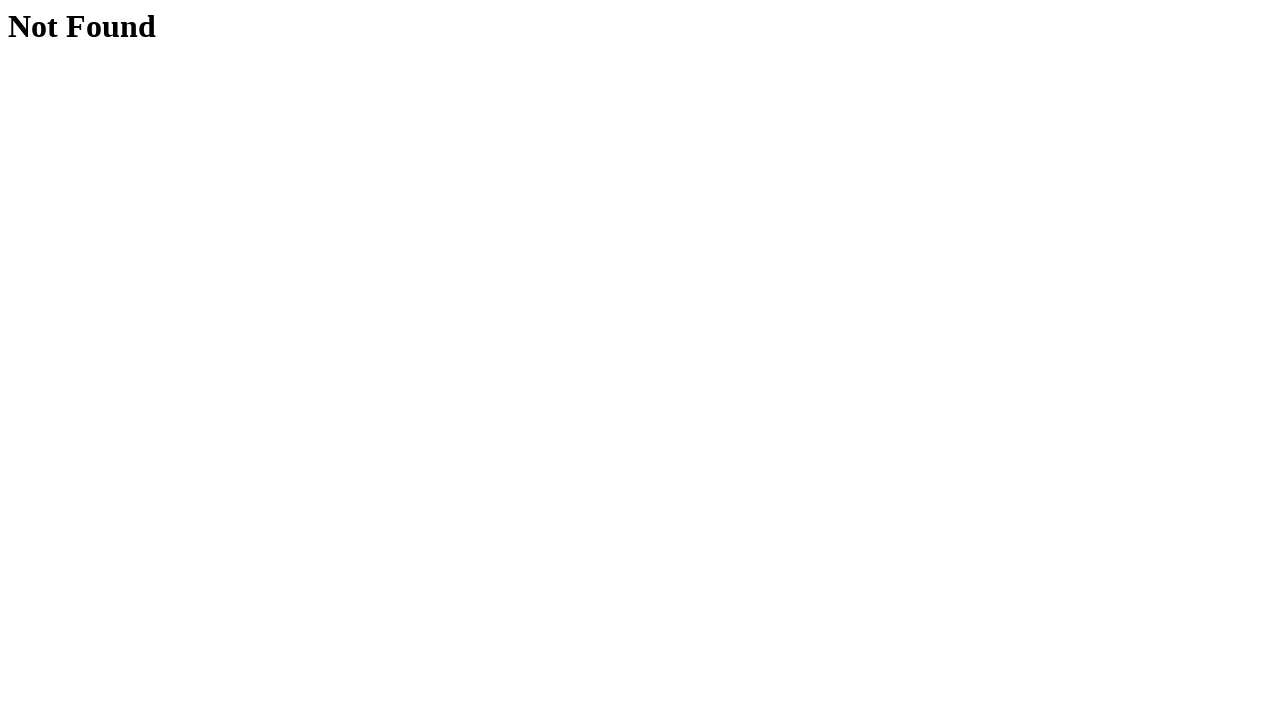

Verified h1 header element is visible on resulting page
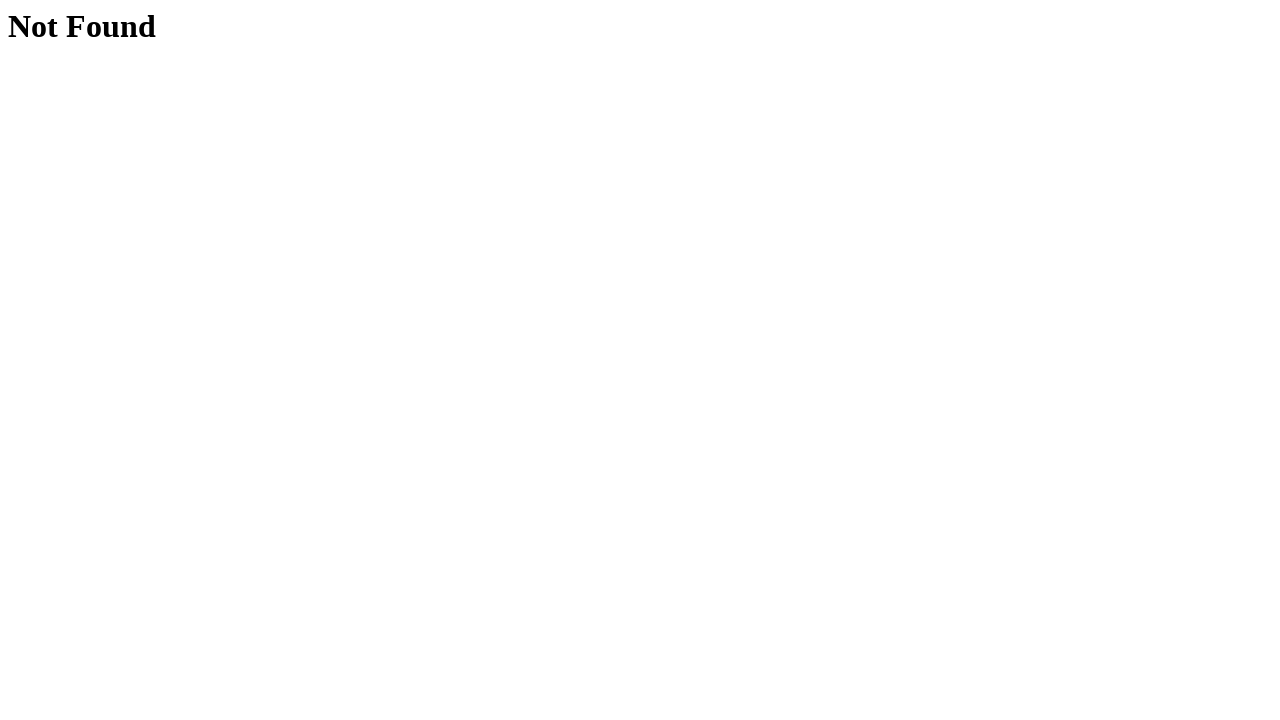

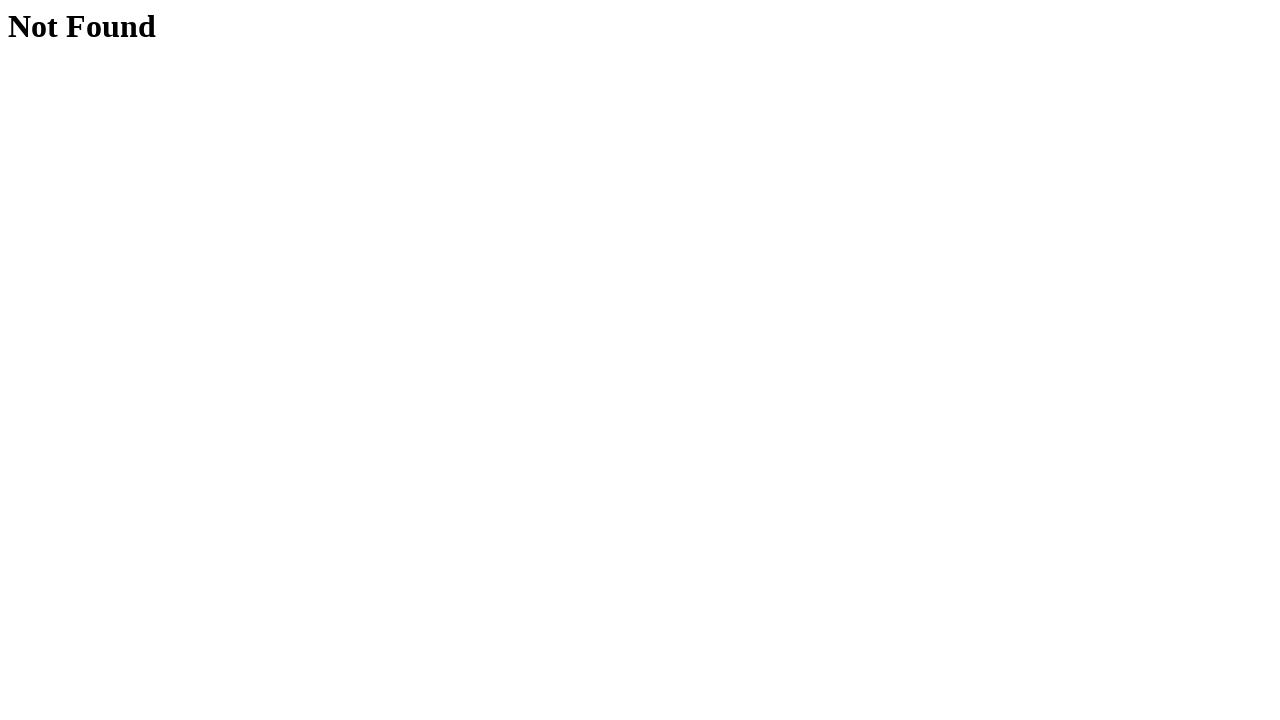